Practices form interactions on a Selenium training site, including filling login forms, navigating to password reset flow, filling reset form fields, and submitting forms using various locator strategies.

Starting URL: https://rahulshettyacademy.com/locatorspractice/

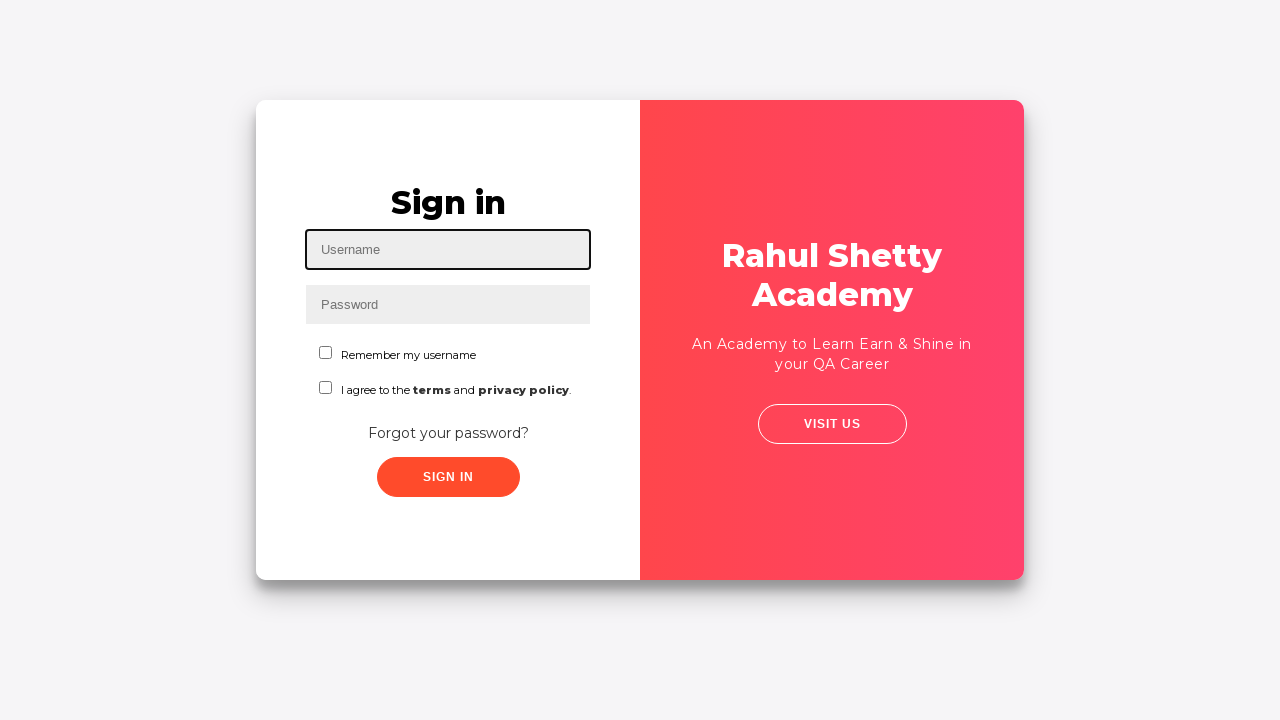

Filled username field with 'rahul' on #inputUsername
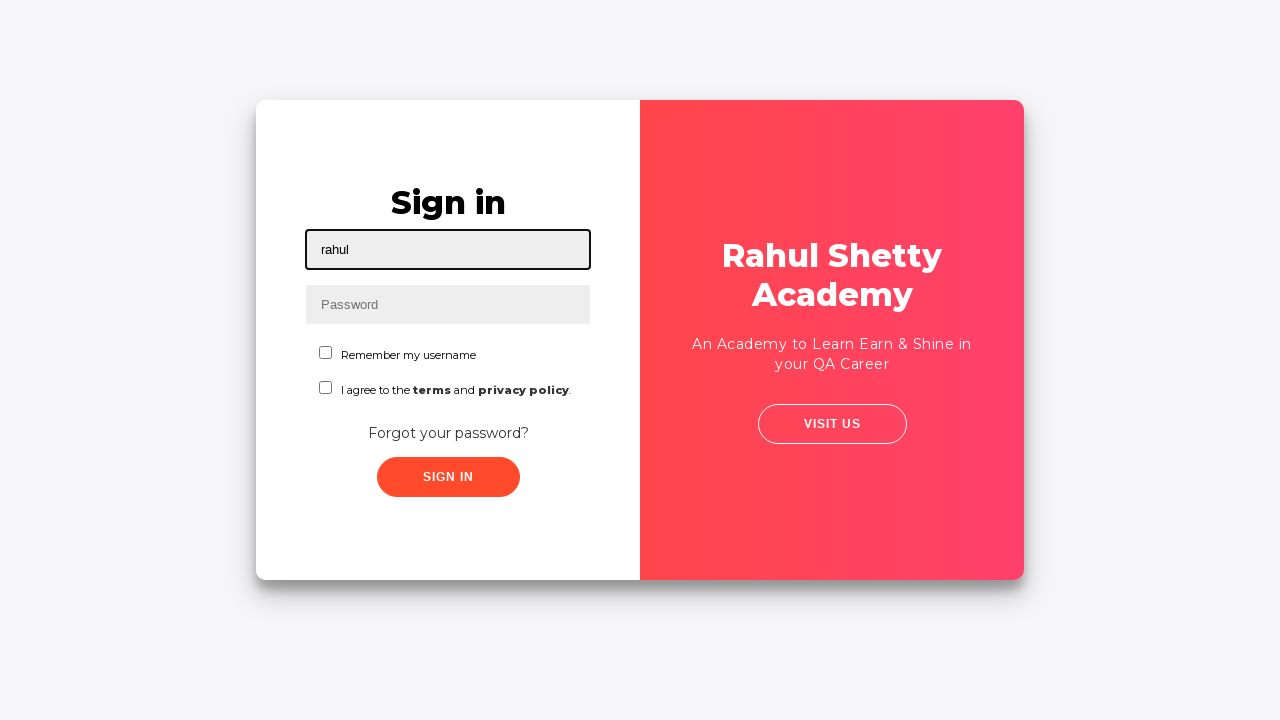

Filled password field with 'hello123' on input[name='inputPassword']
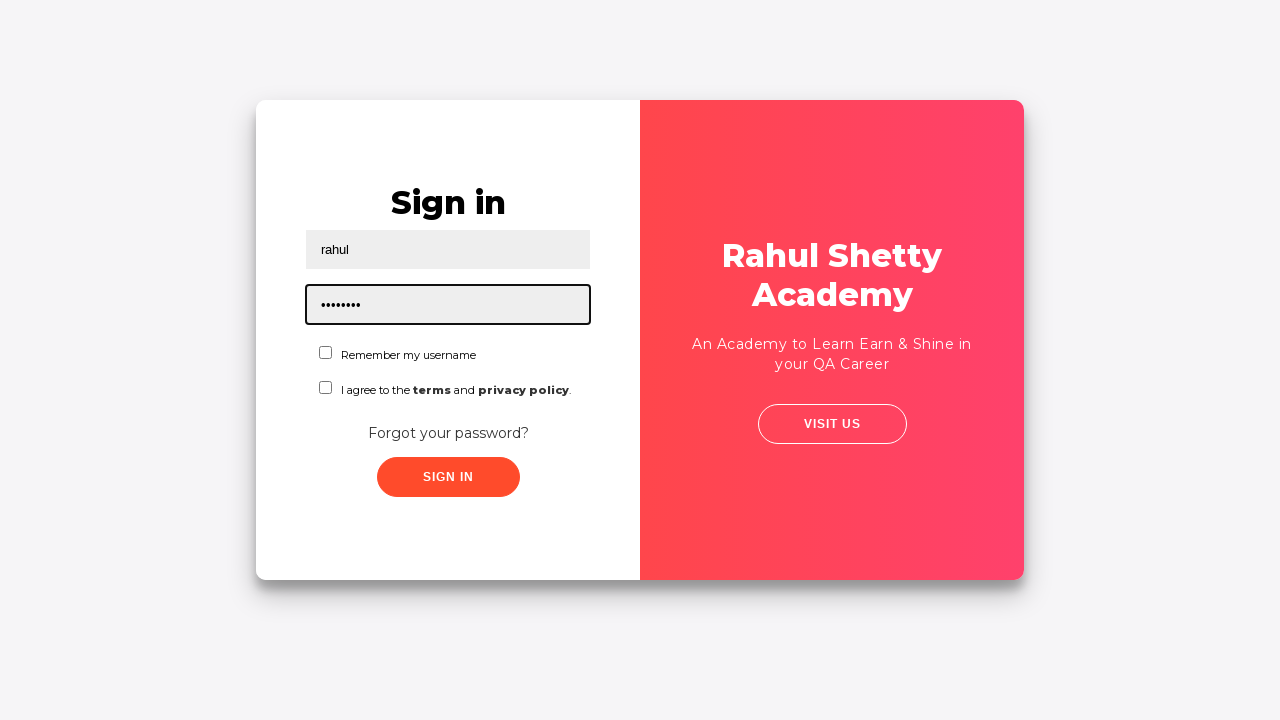

Clicked sign in button at (448, 477) on .signInBtn
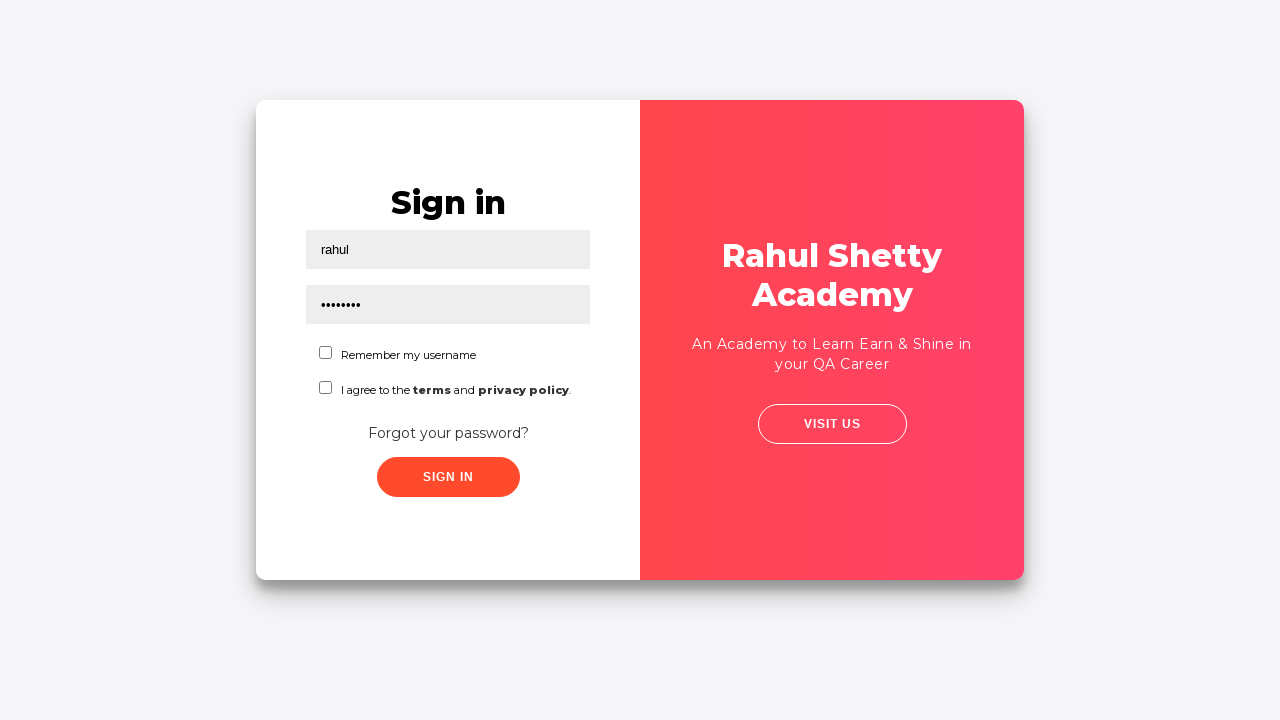

Error message appeared
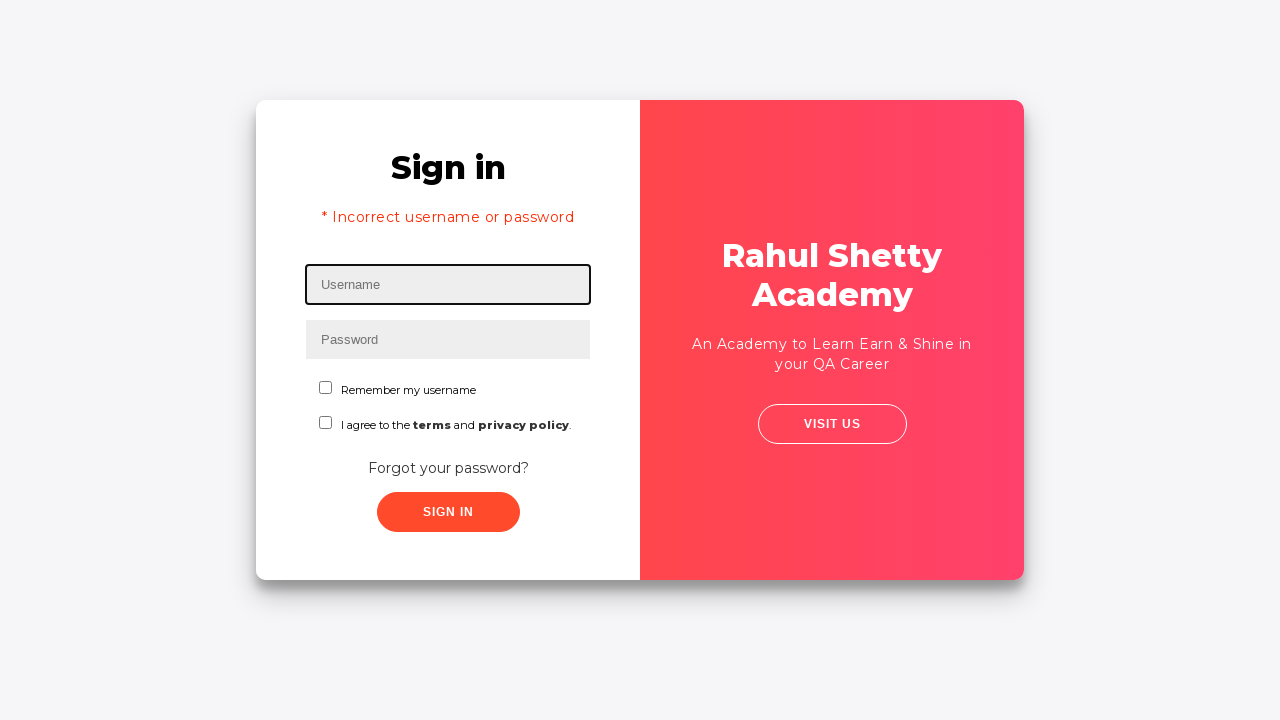

Clicked 'Forgot your password?' link at (448, 468) on text=Forgot your password?
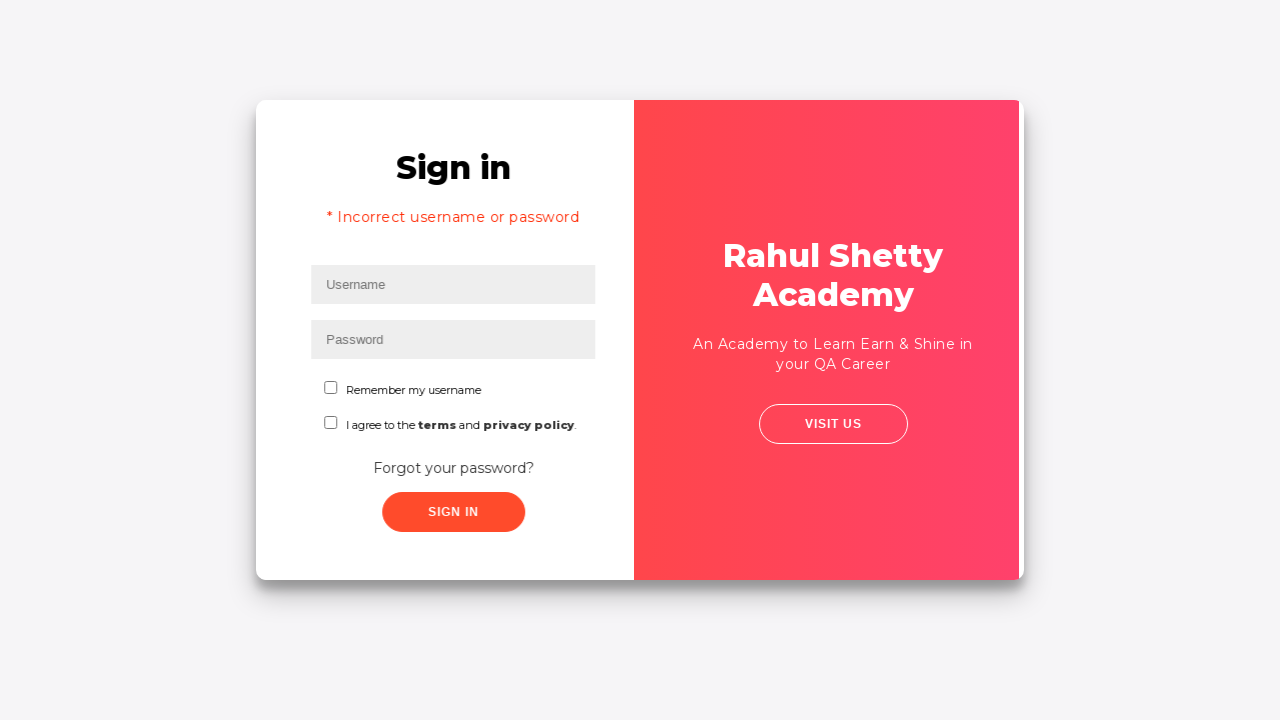

Waited for forgot password form to load
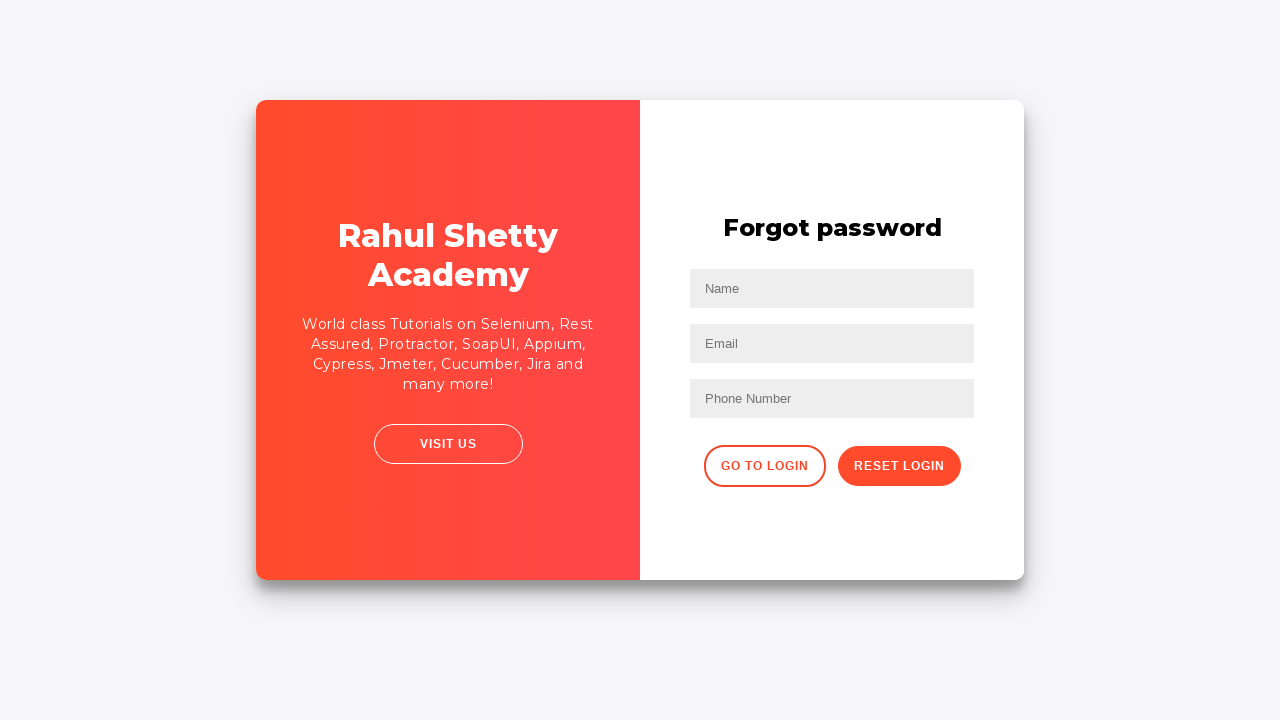

Filled name field with 'John' on input[placeholder='Name']
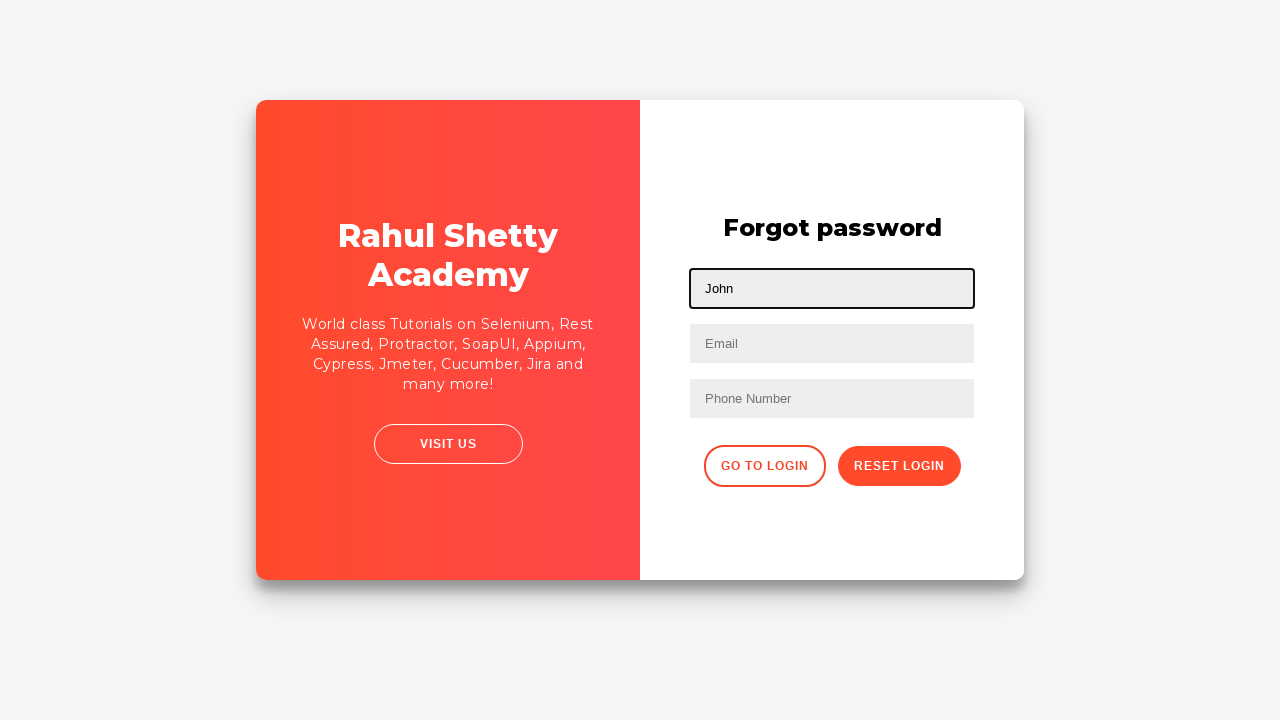

Filled email field with 'john@rsa.com' on input[placeholder='Email']
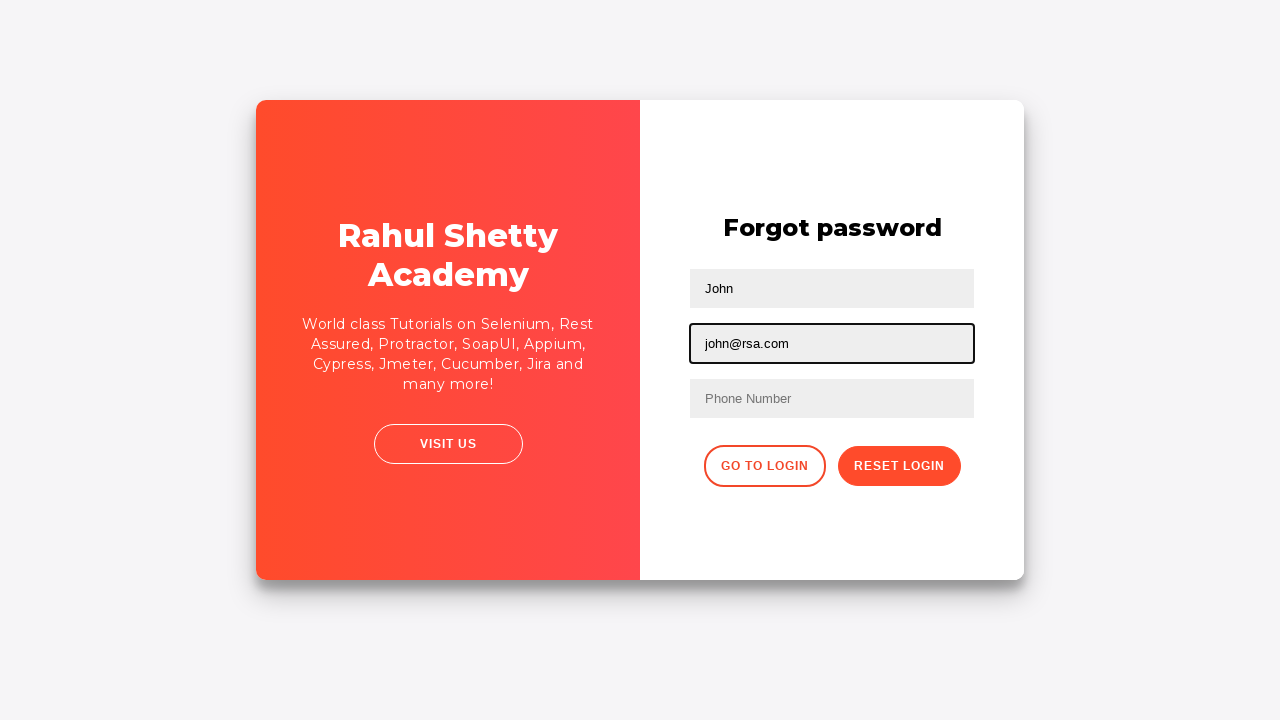

Cleared email field on input[placeholder='Email']
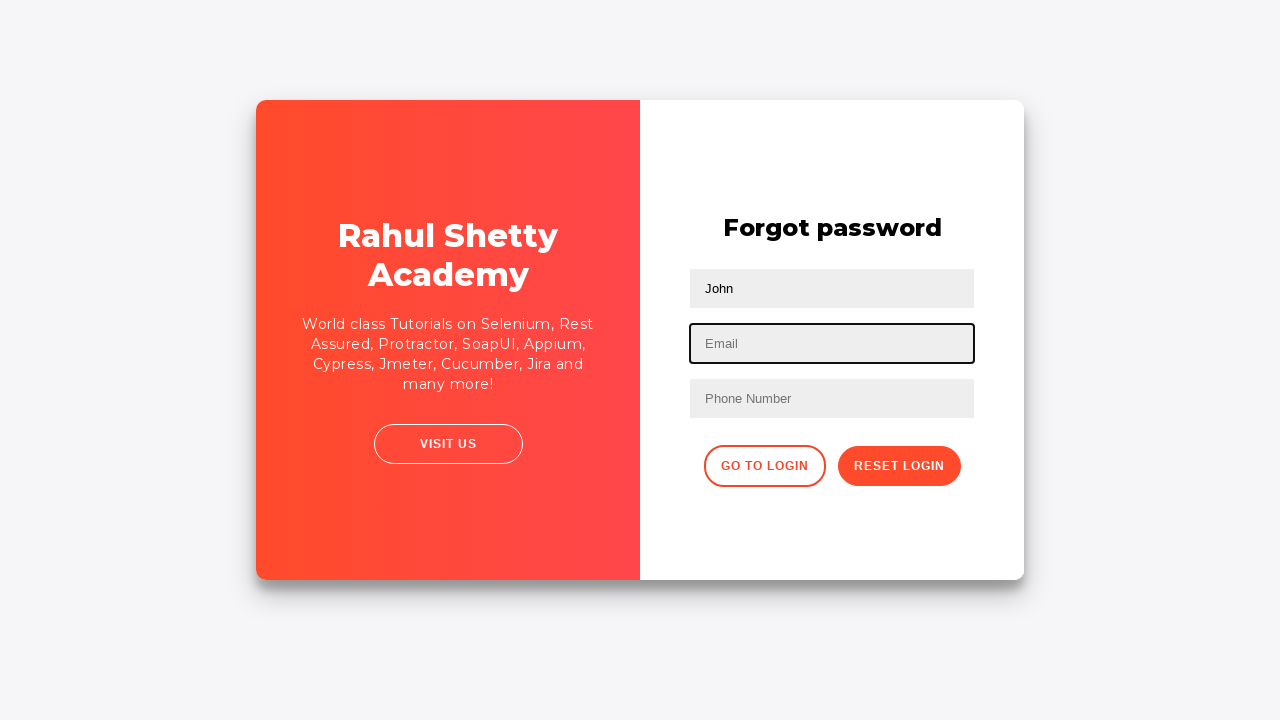

Filled email field with 'john@gmail.com' on input[placeholder='Email']
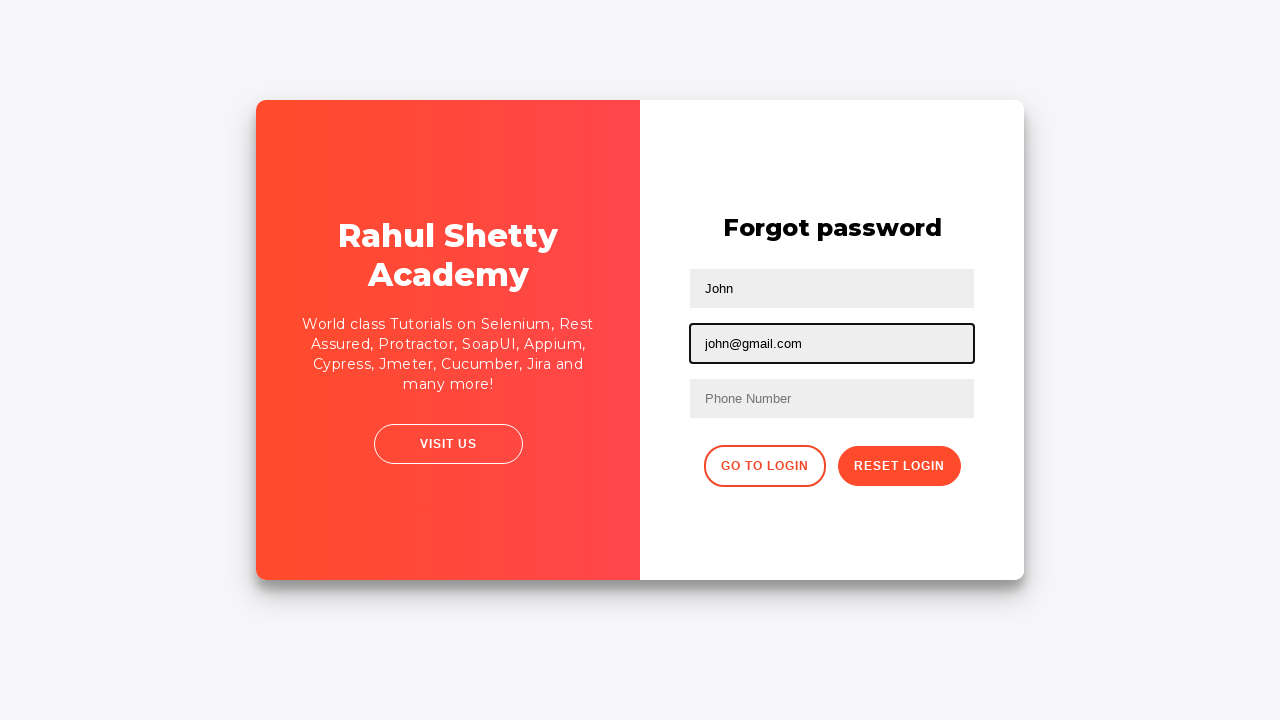

Filled phone number field with '9864353253' on form input:nth-of-type(3)
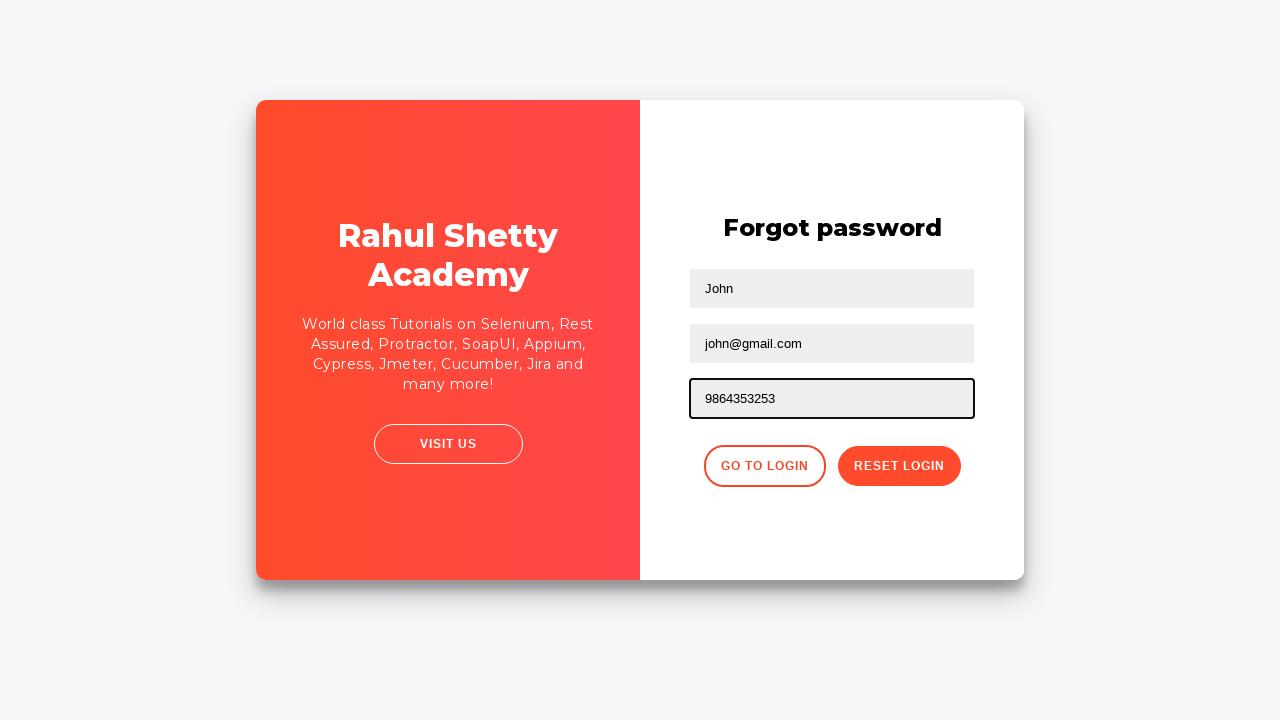

Clicked reset password button at (899, 466) on .reset-pwd-btn
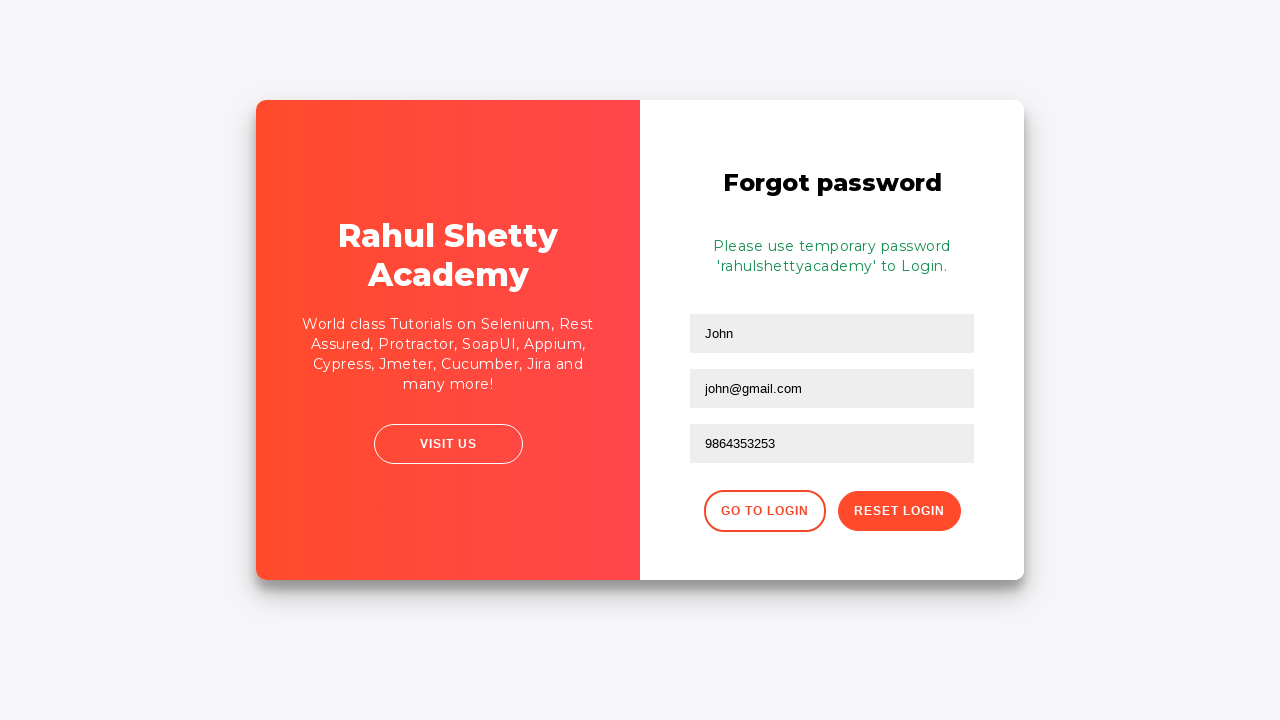

Password reset confirmation message appeared
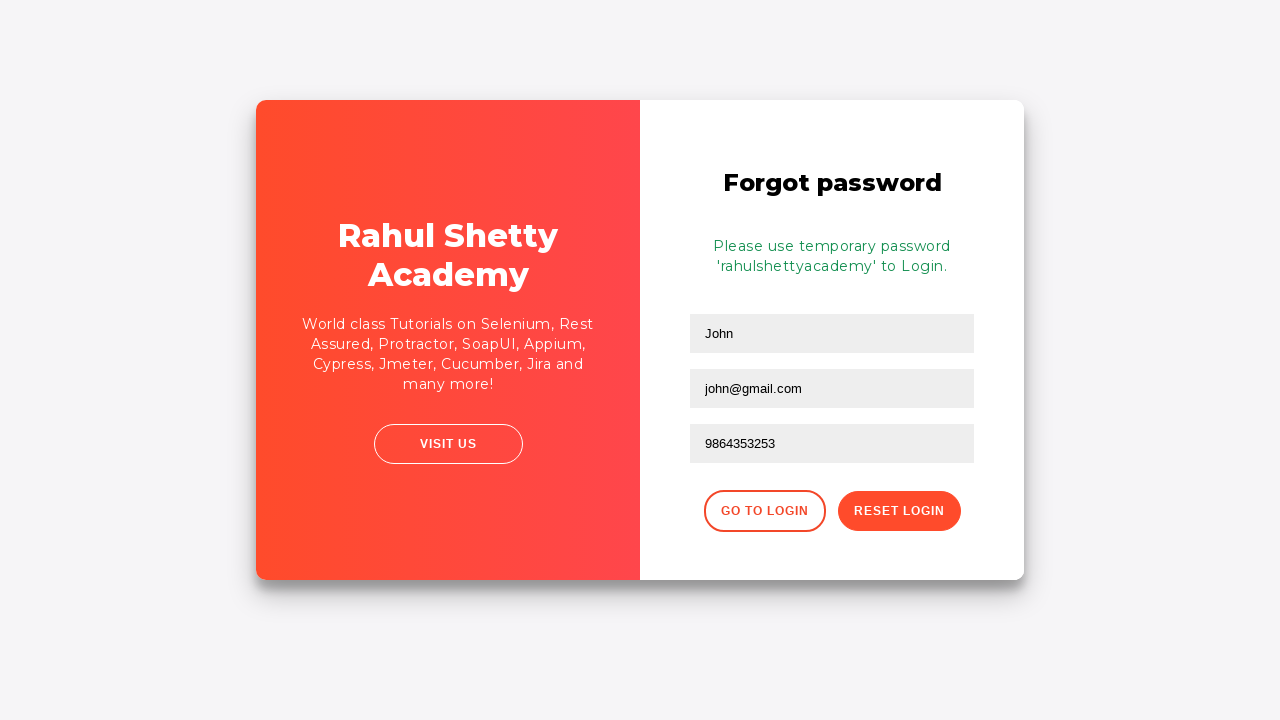

Clicked button to return to login form at (764, 511) on .forgot-pwd-btn-conainer button:first-child
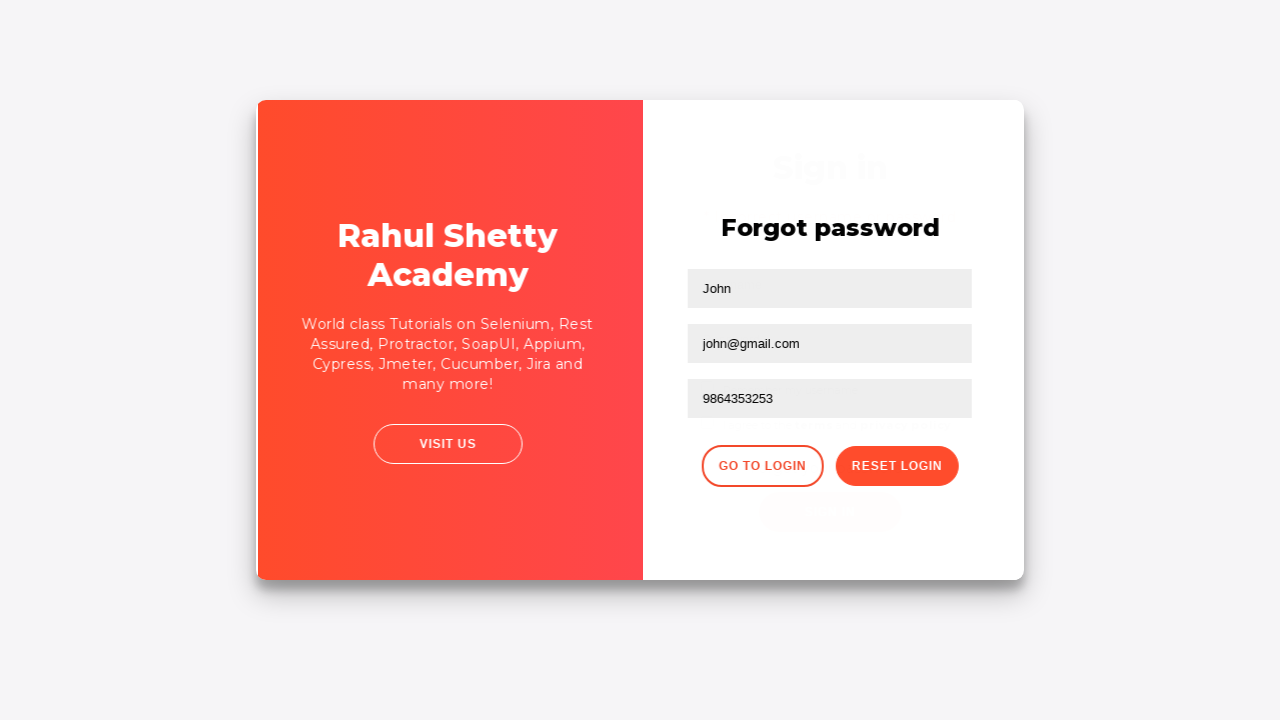

Waited for login form to load
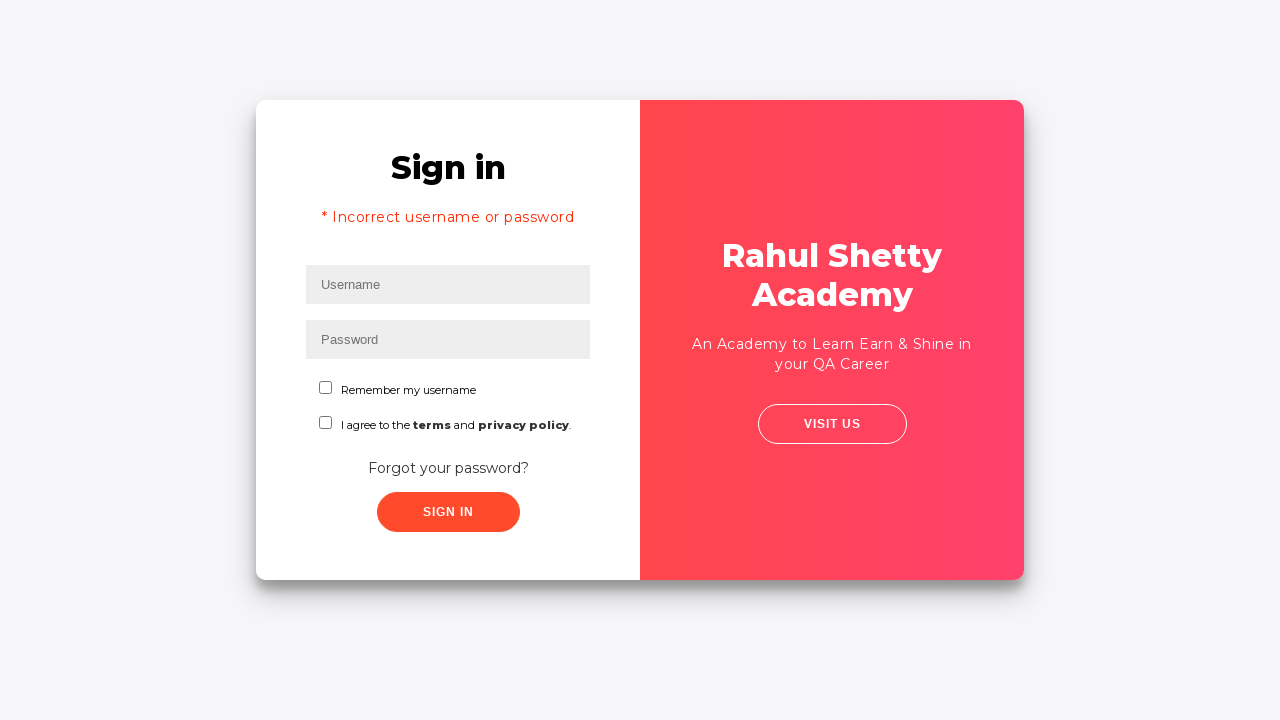

Filled username field with 'rahul' again on #inputUsername
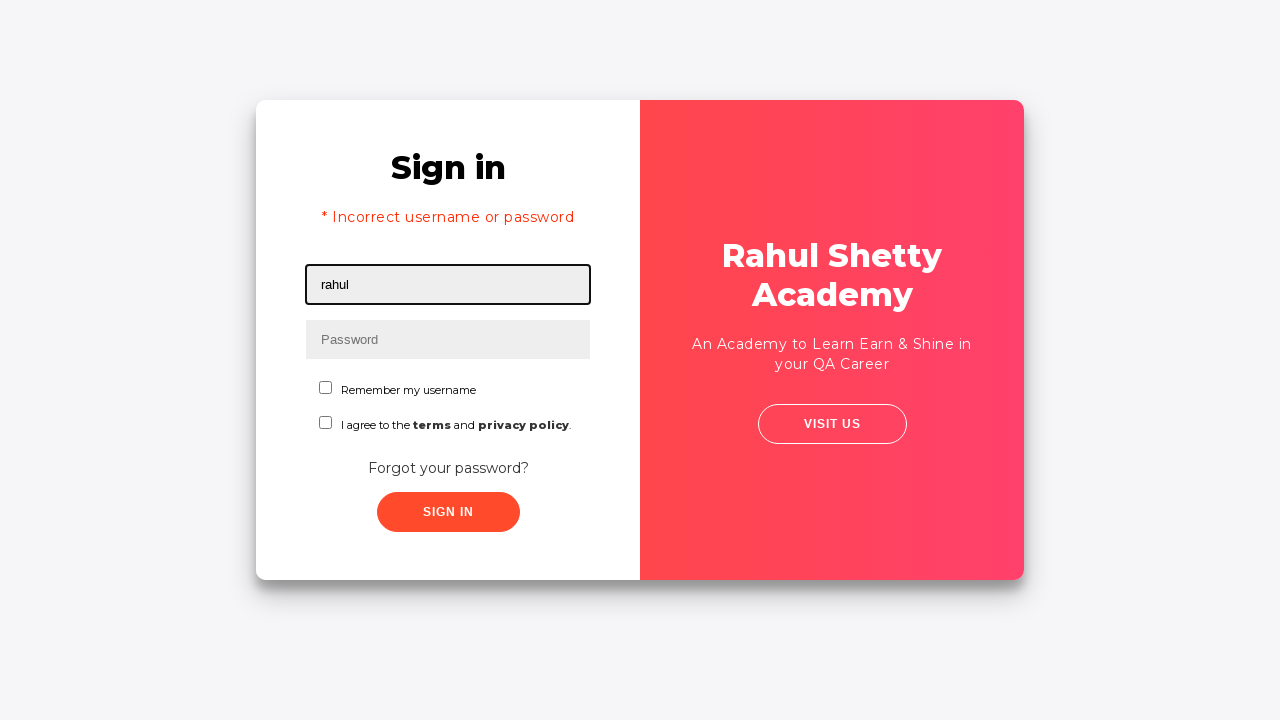

Filled password field with correct credentials 'rahulshettyacademy' on input[type*='pass']
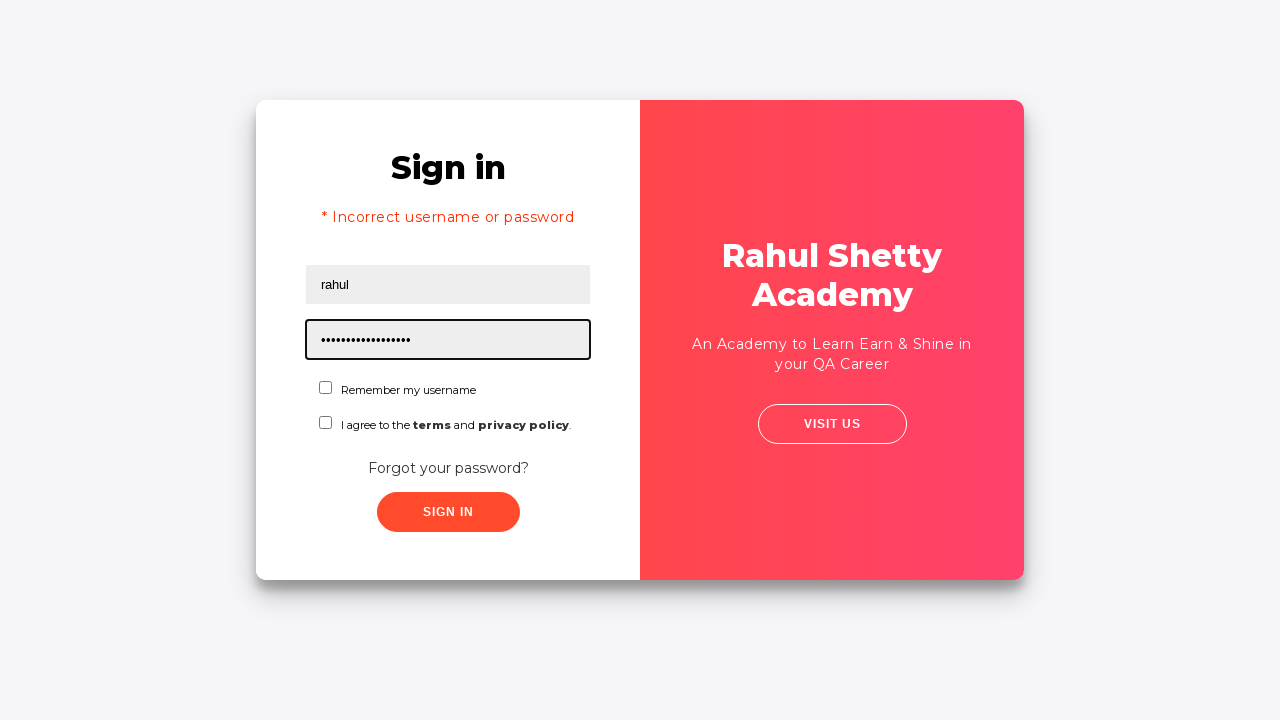

Checked the checkbox at (326, 388) on #chkboxOne
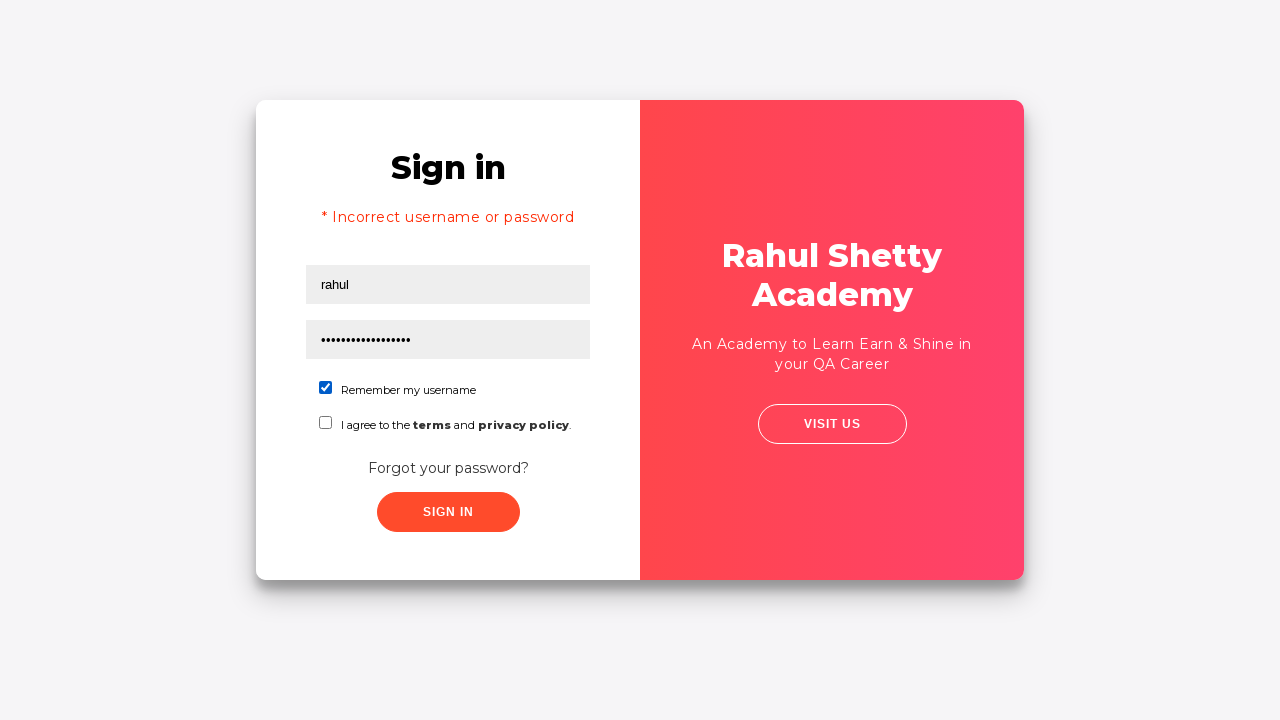

Clicked submit button to complete login at (448, 512) on button.submit
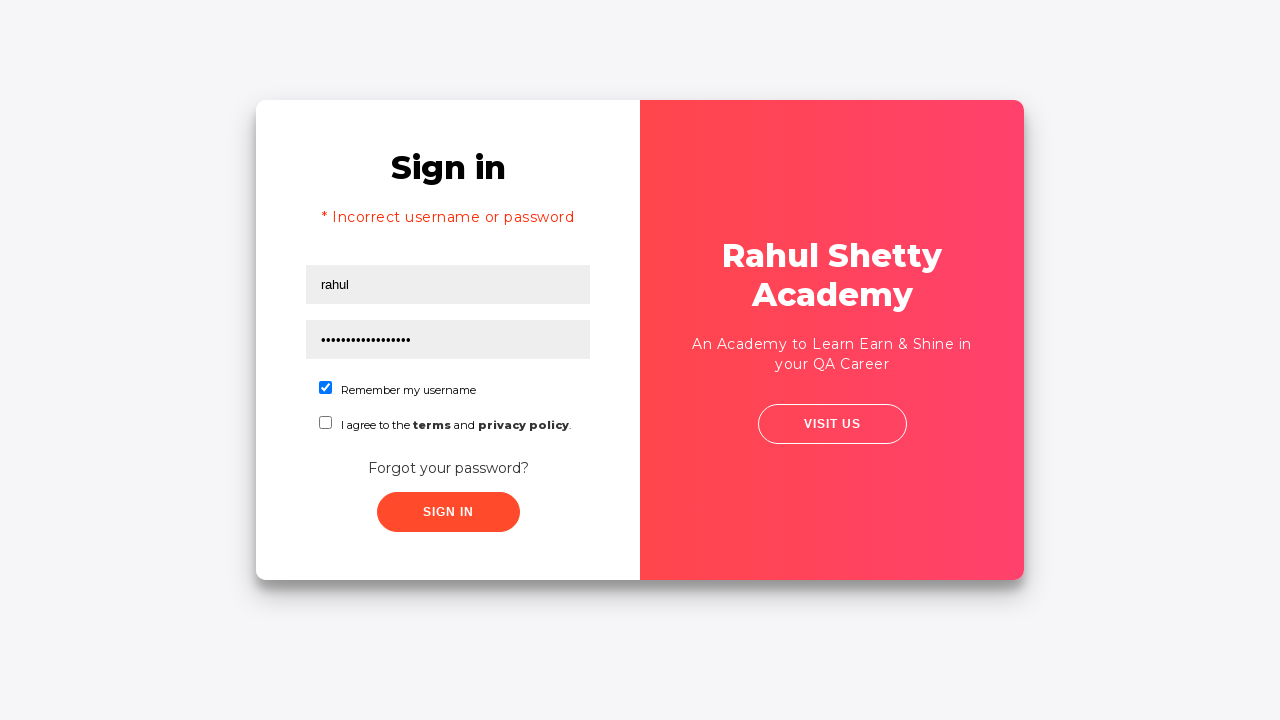

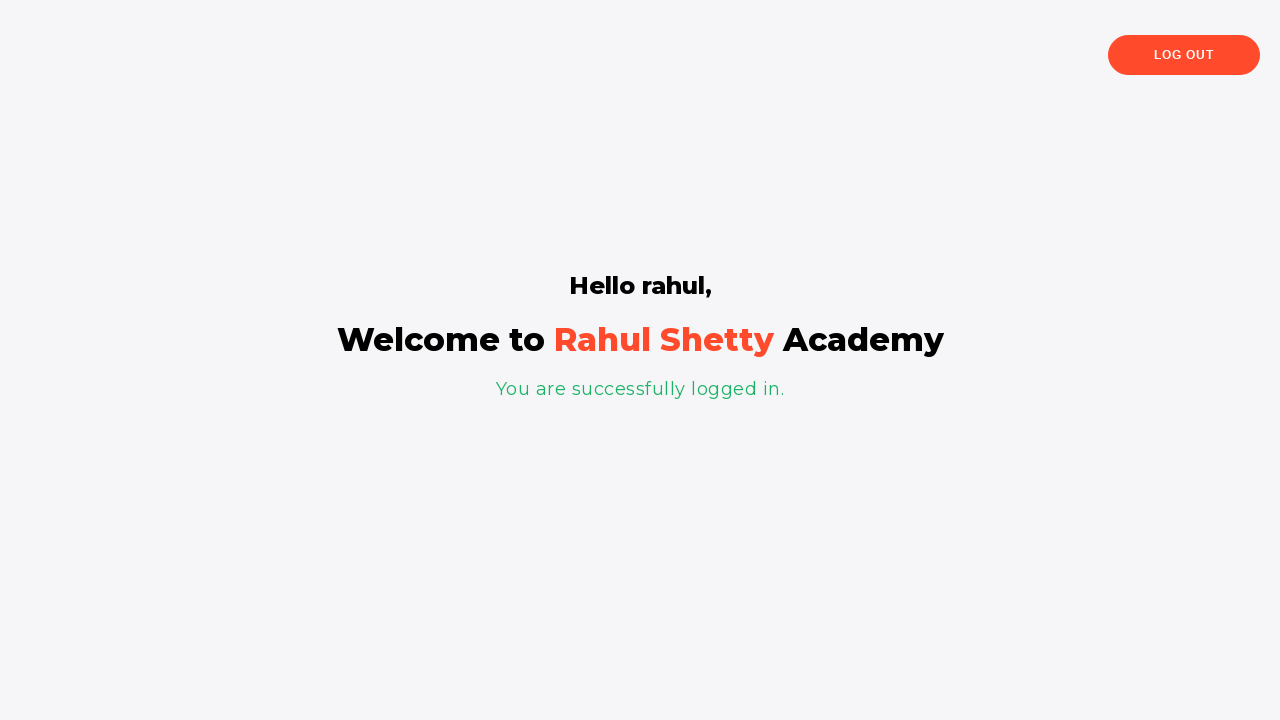